Tests that the page does not have any console errors during load

Starting URL: https://egundem.com/

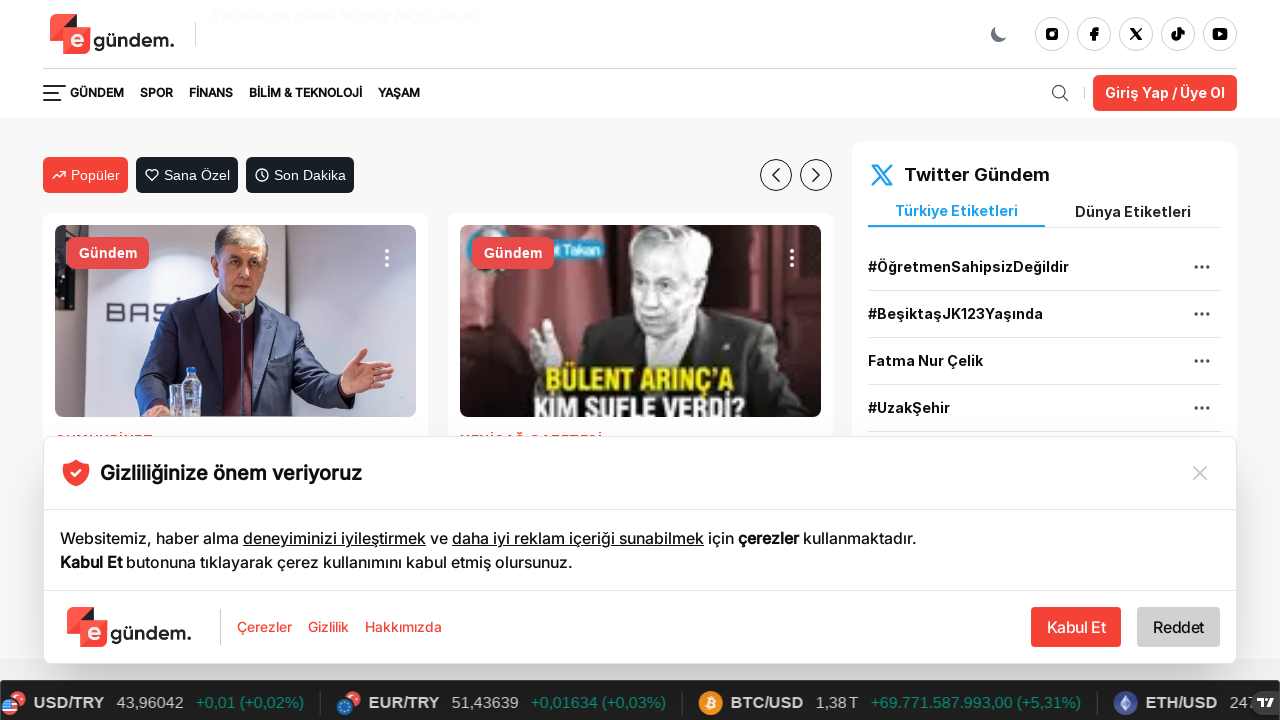

Waited for page to reach domcontentloaded state
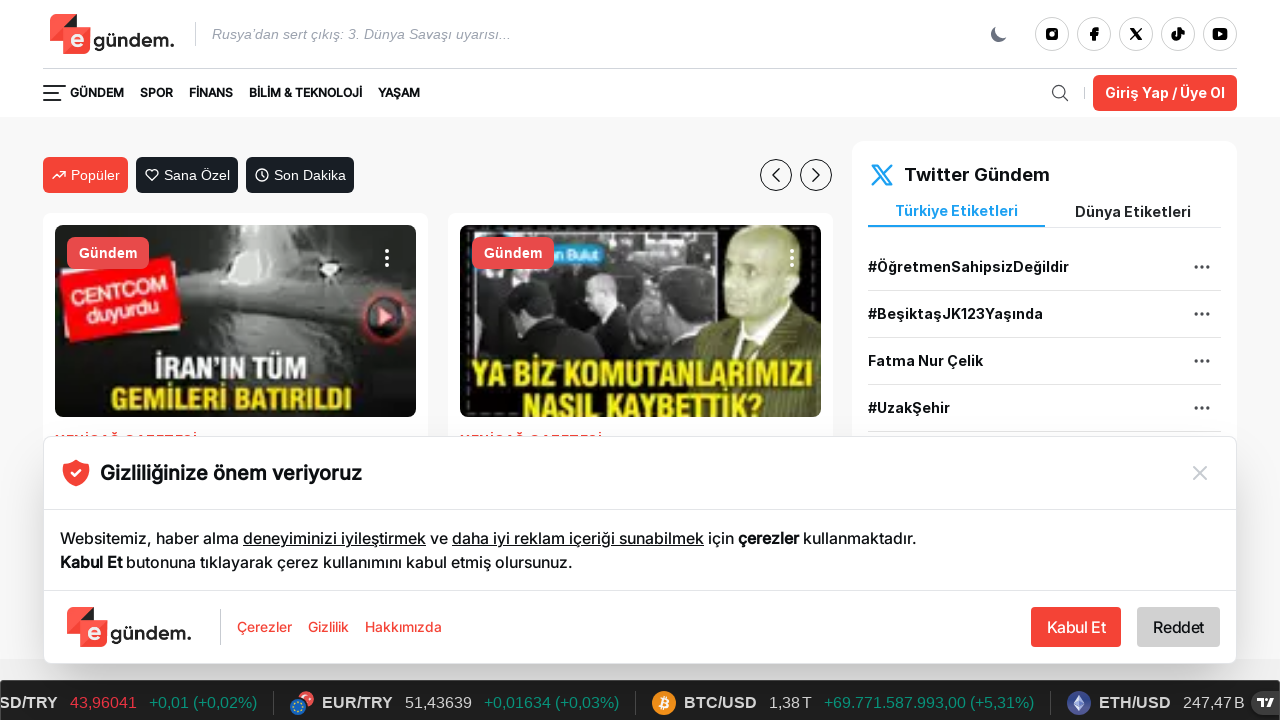

Verified page has a title - no critical errors during load
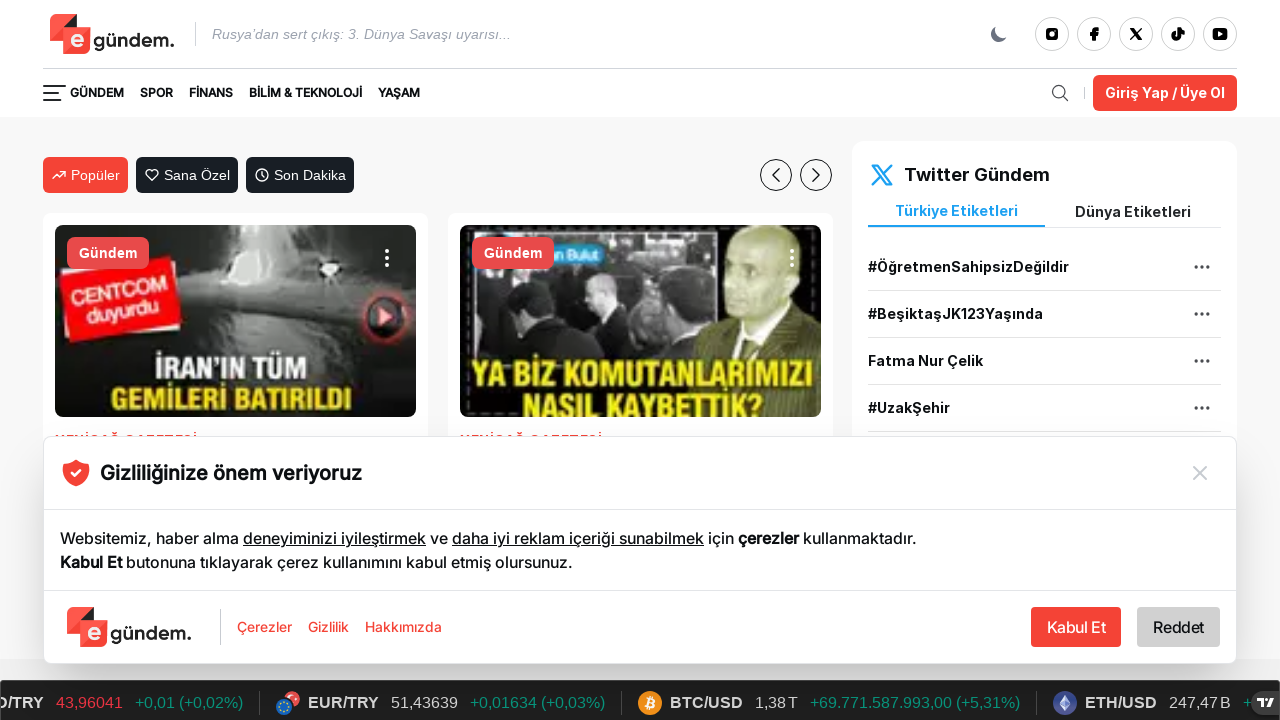

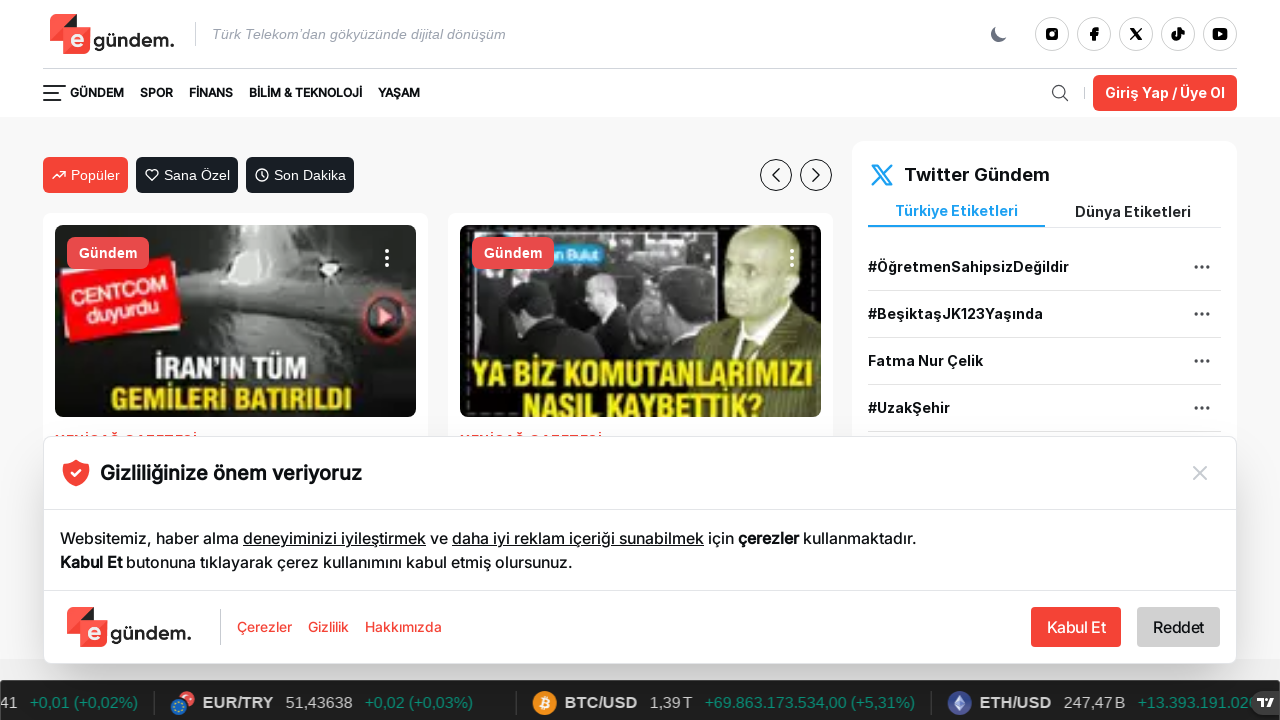